Tests form filling functionality by entering user name, email, current address, and permanent address into a demo text box form.

Starting URL: https://demoqa.com/text-box

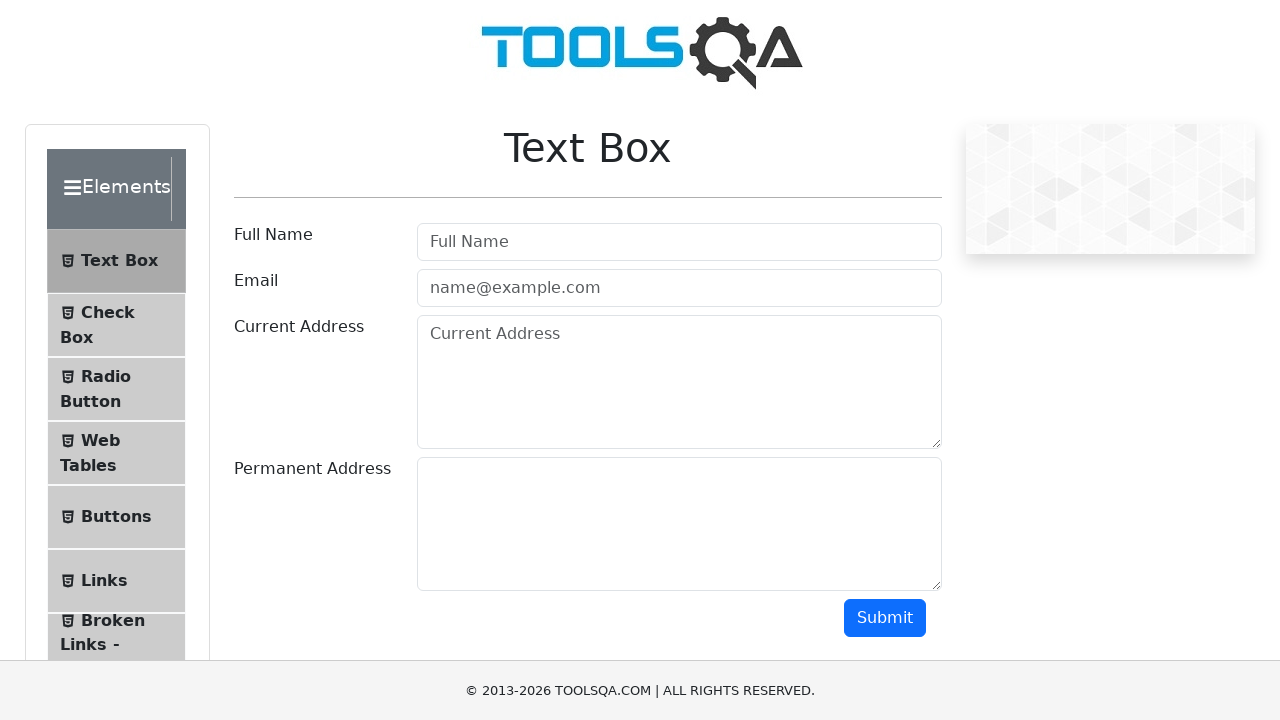

Filled in full name field with 'Courtney Yi' on #userName
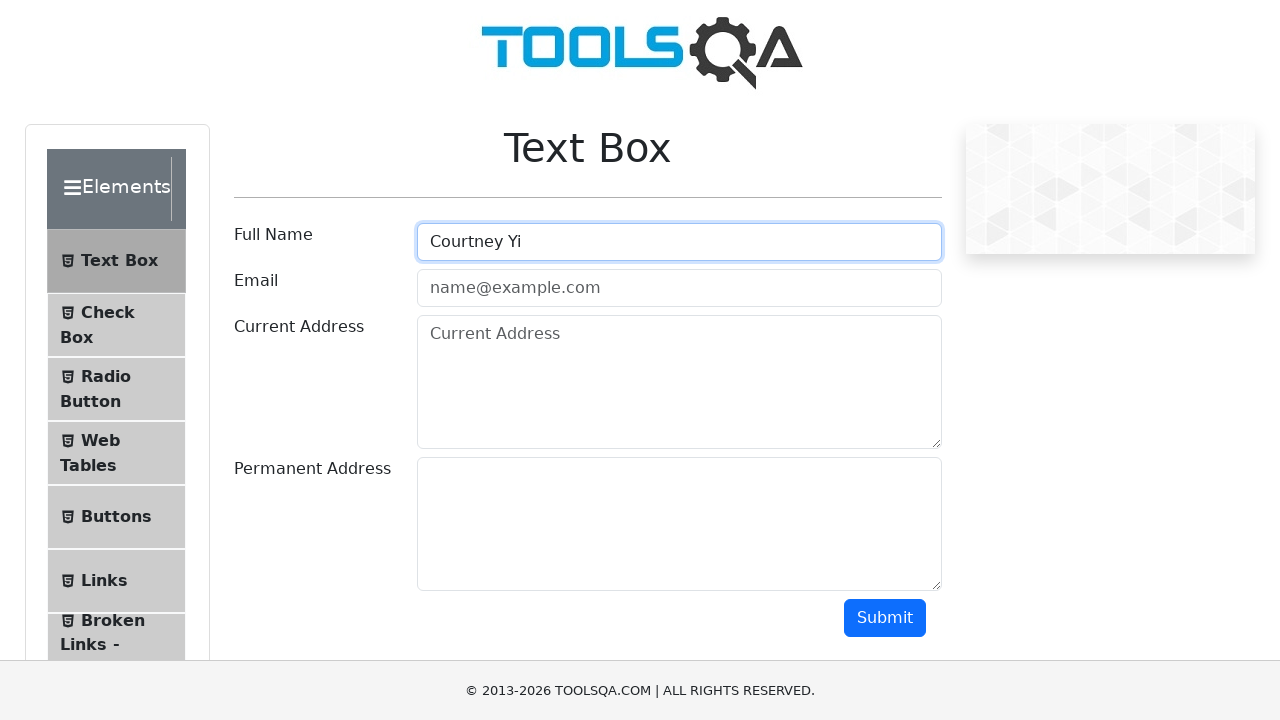

Filled in email field with 'courtney@gmail.com' on #userEmail
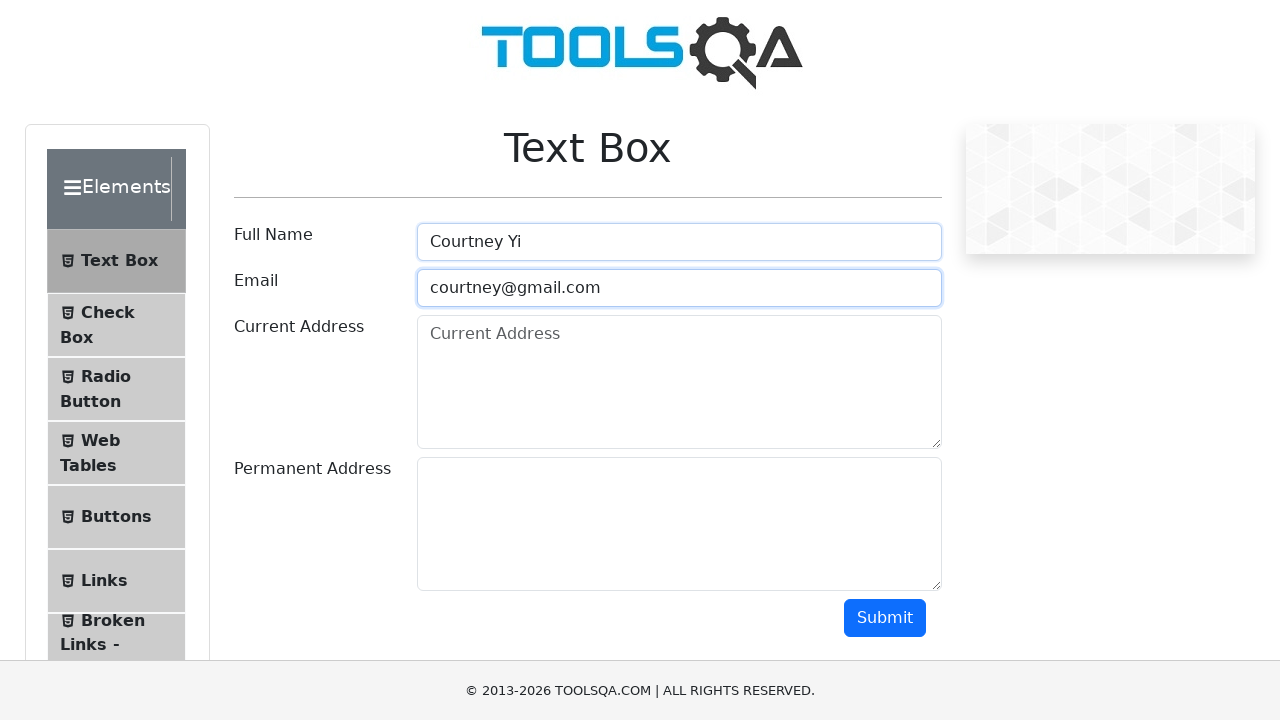

Filled in current address field with '3446 Lantern View Lane Scottdale, Ga 30079' on #currentAddress
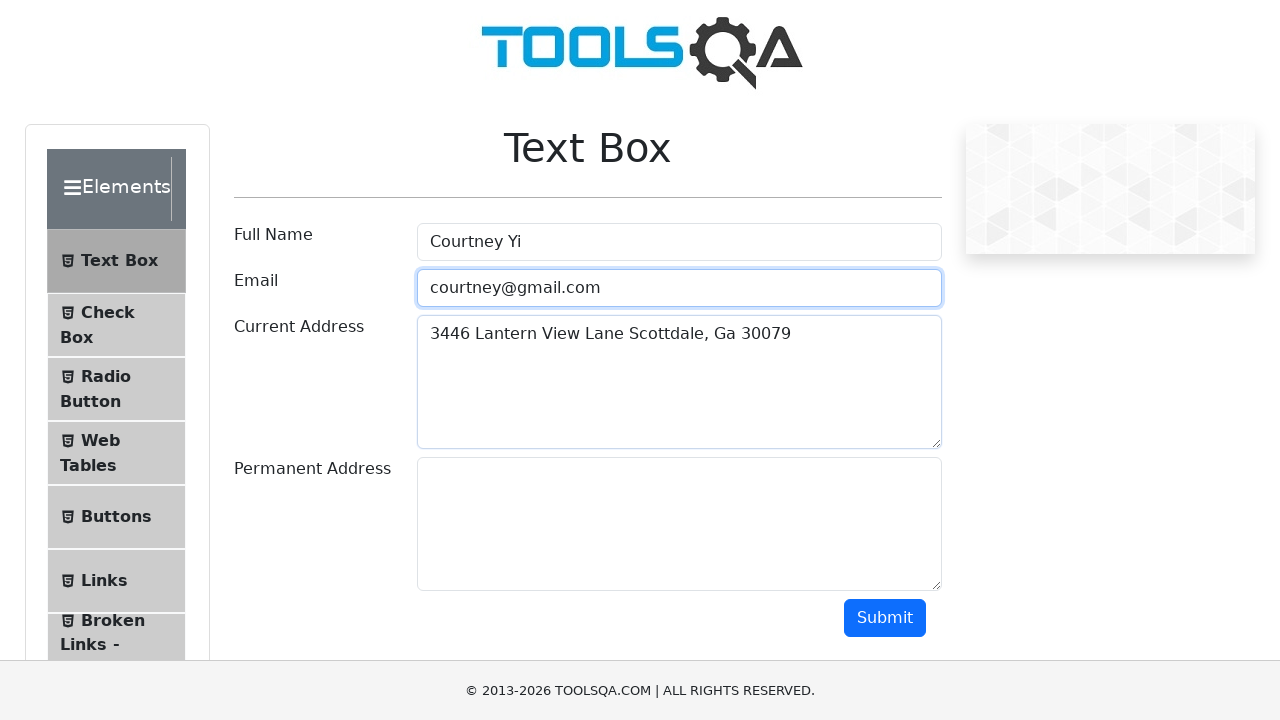

Filled in permanent address field with '3446 Lantern View Lane Scottdale, Ga 30079' on #permanentAddress
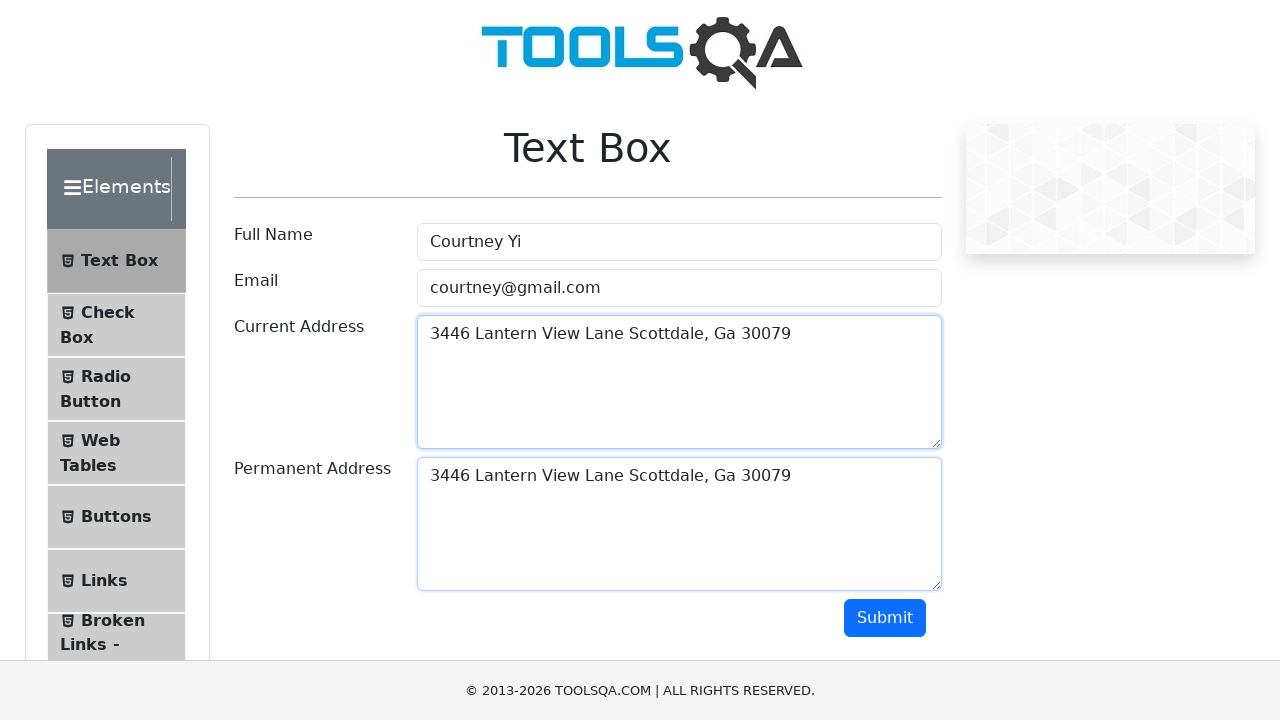

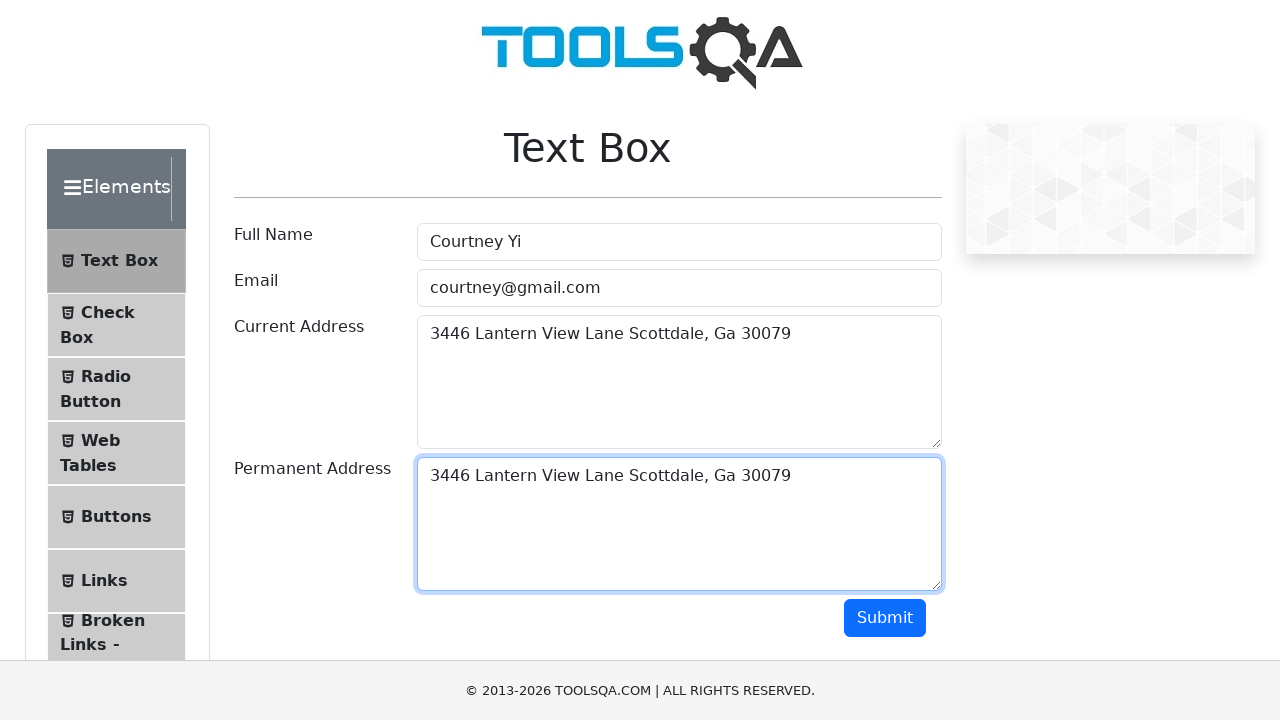